Tests opting out of A/B tests by adding the opt-out cookie before navigating to the A/B test page, confirming the page shows "No A/B Test"

Starting URL: http://the-internet.herokuapp.com

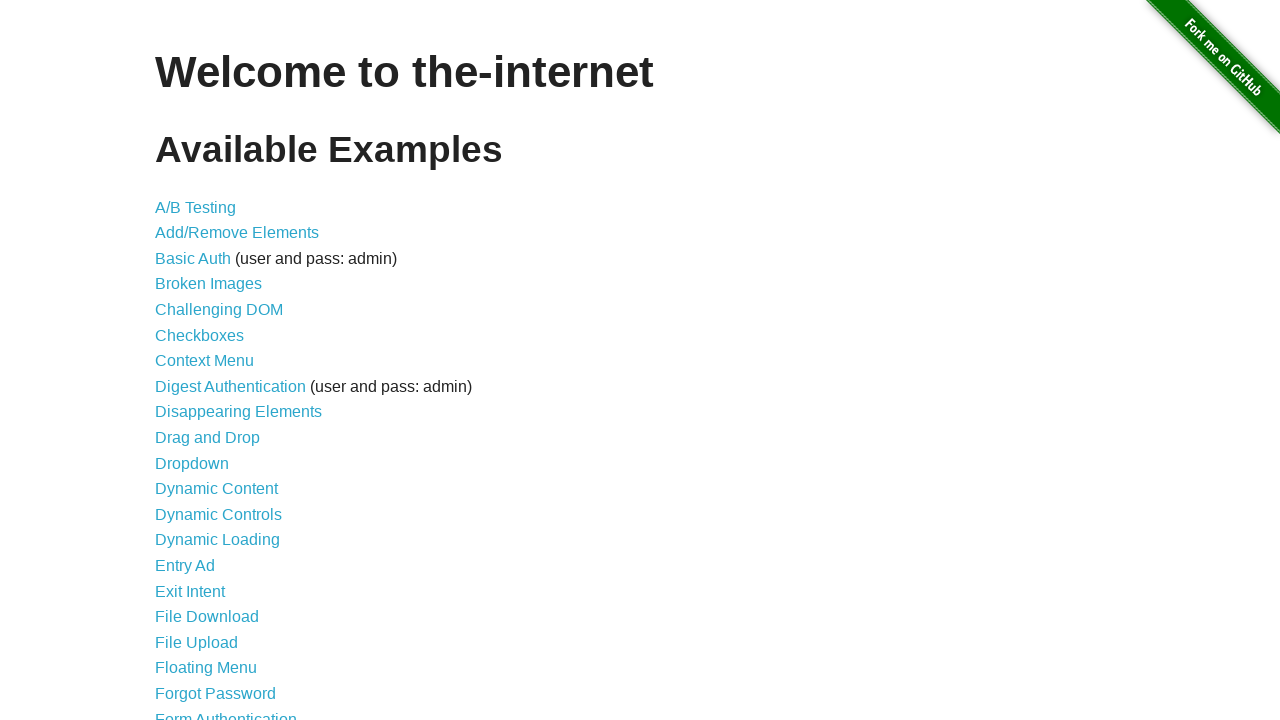

Added optimizelyOptOut cookie to opt out of A/B tests
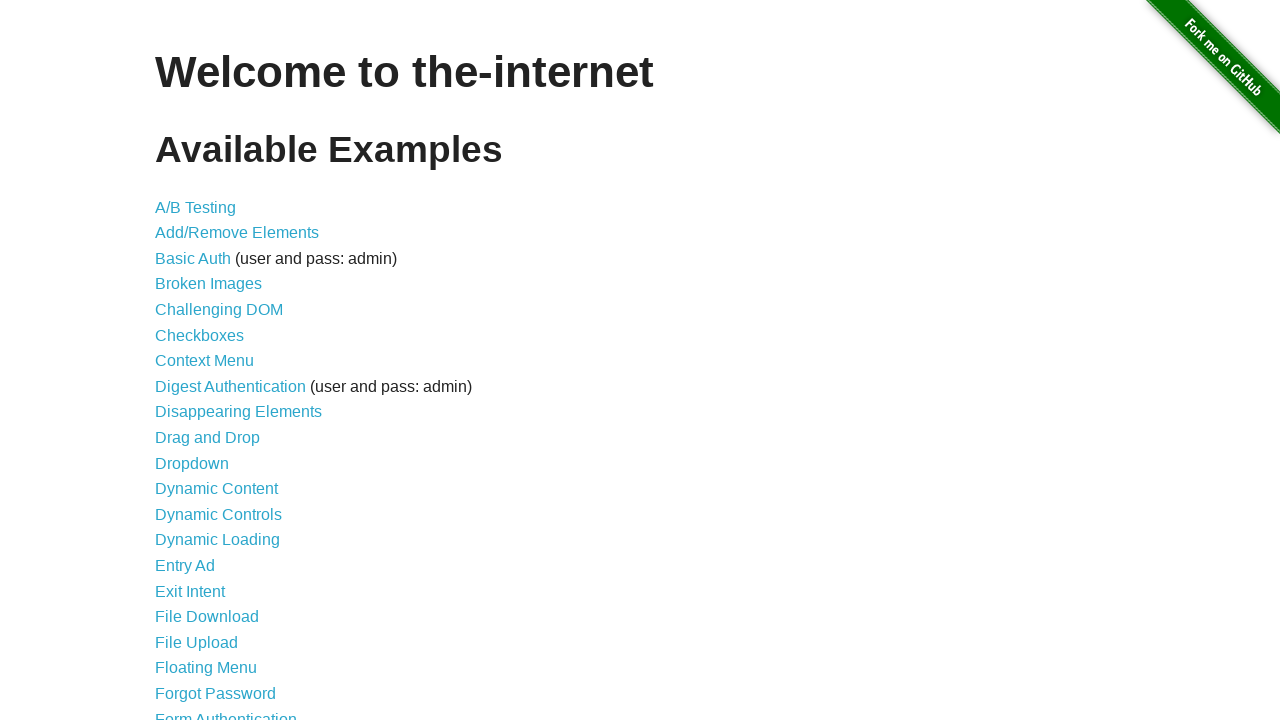

Navigated to A/B test page
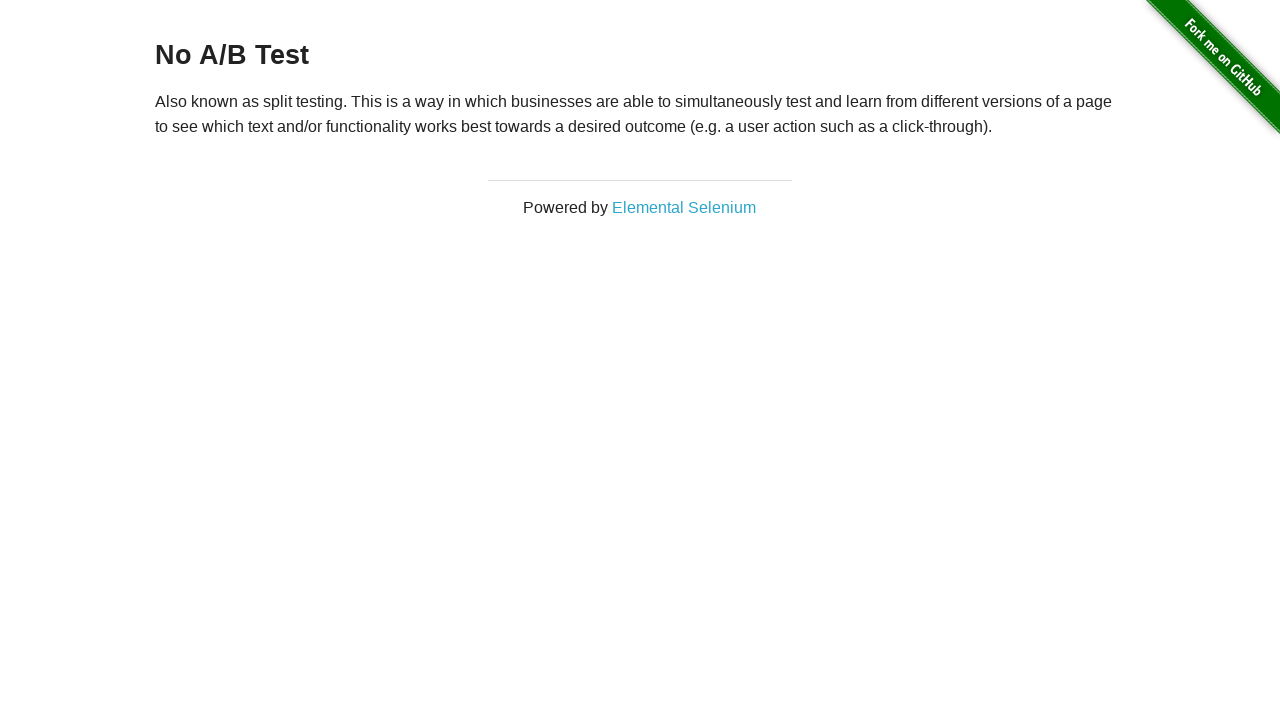

Retrieved heading text from page
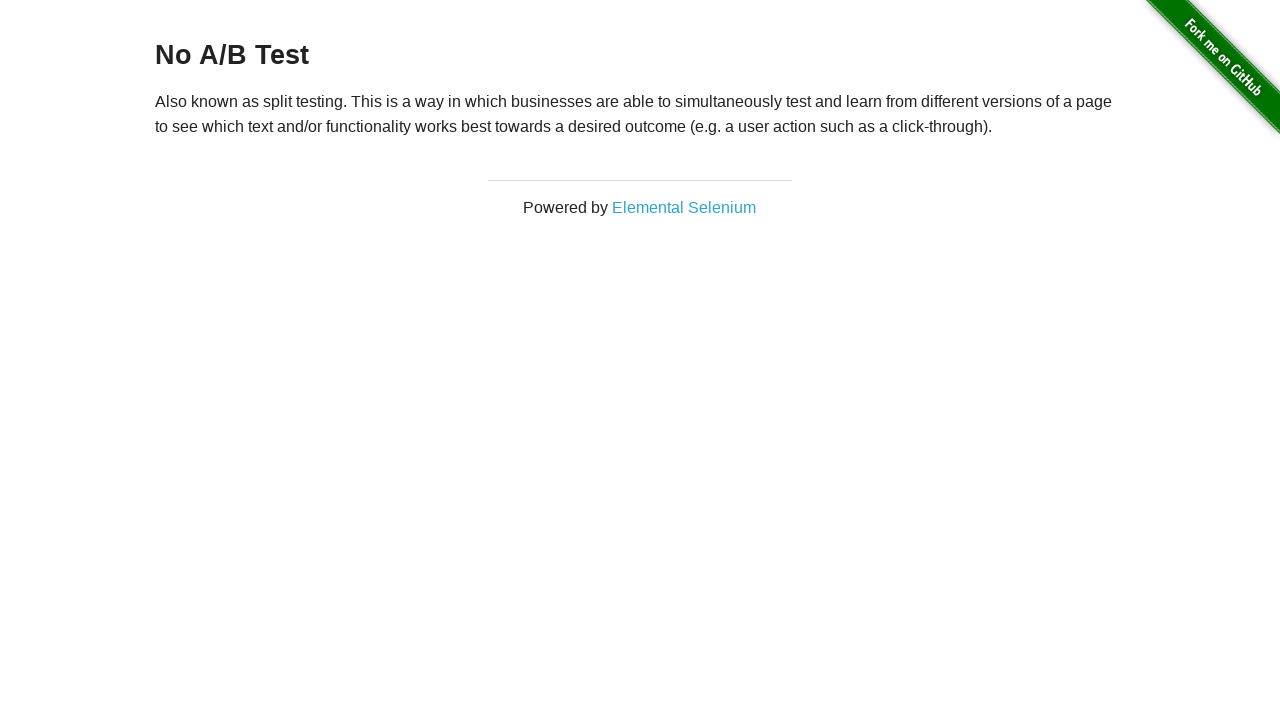

Verified heading displays 'No A/B Test', confirming opt-out cookie is working
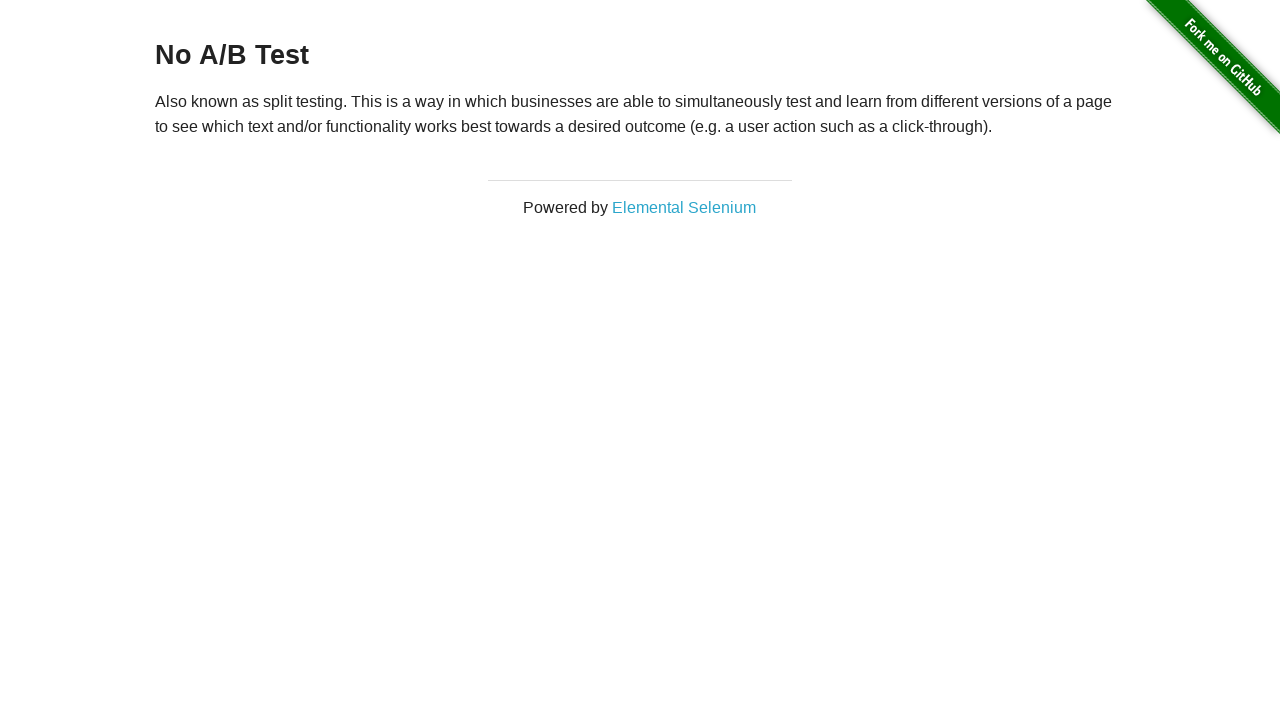

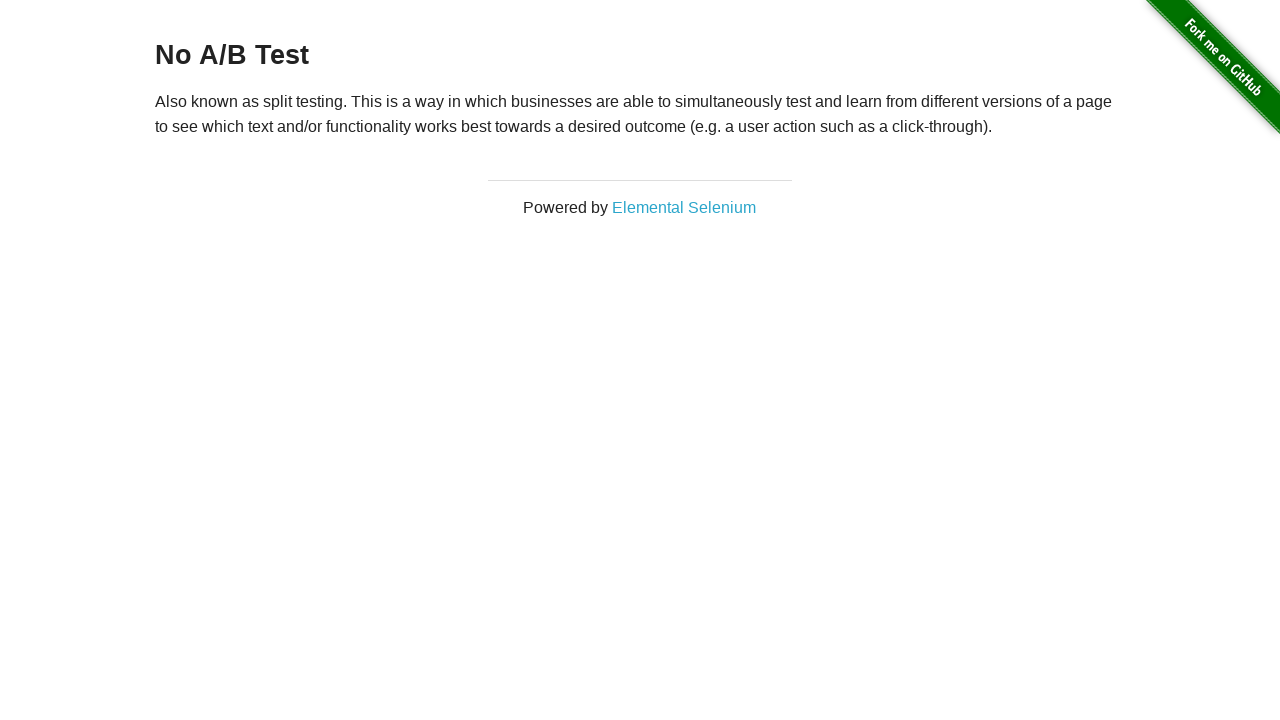